Tests multi-select dropdown functionality by selecting multiple options, verifying selections, and then deselecting all options

Starting URL: http://omayo.blogspot.com/

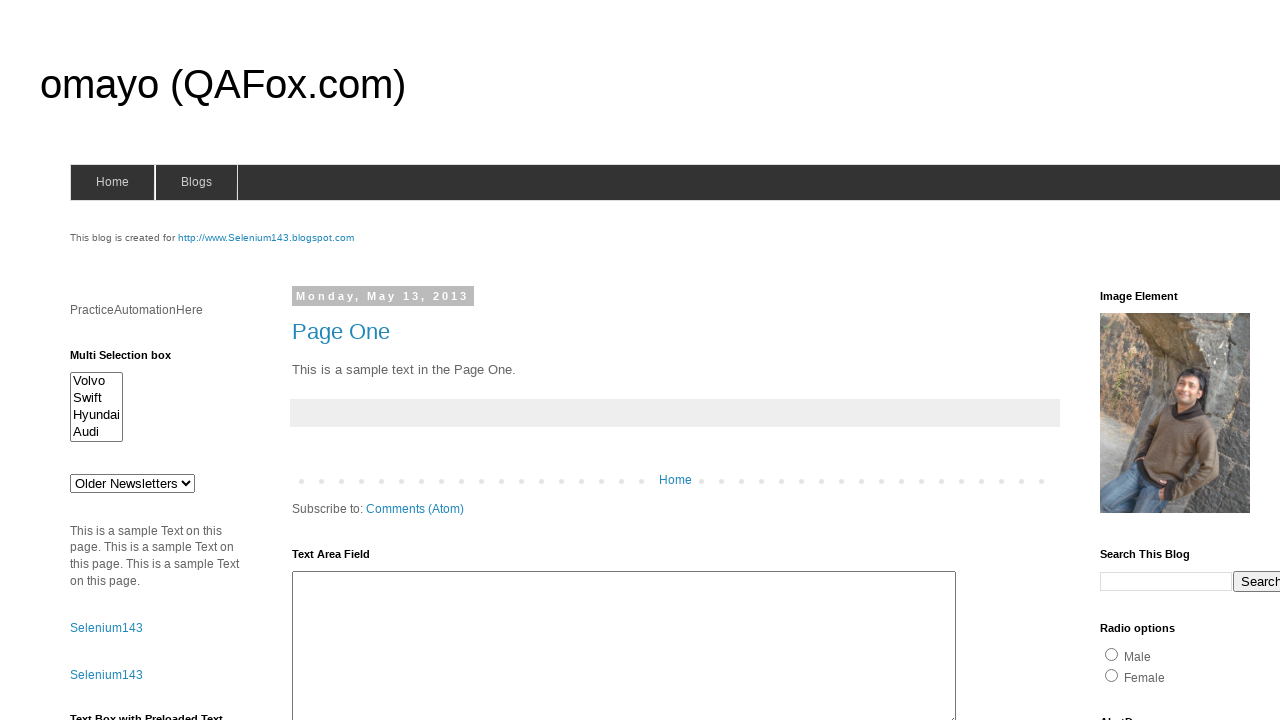

Located multi-select dropdown element with id 'multiselect1'
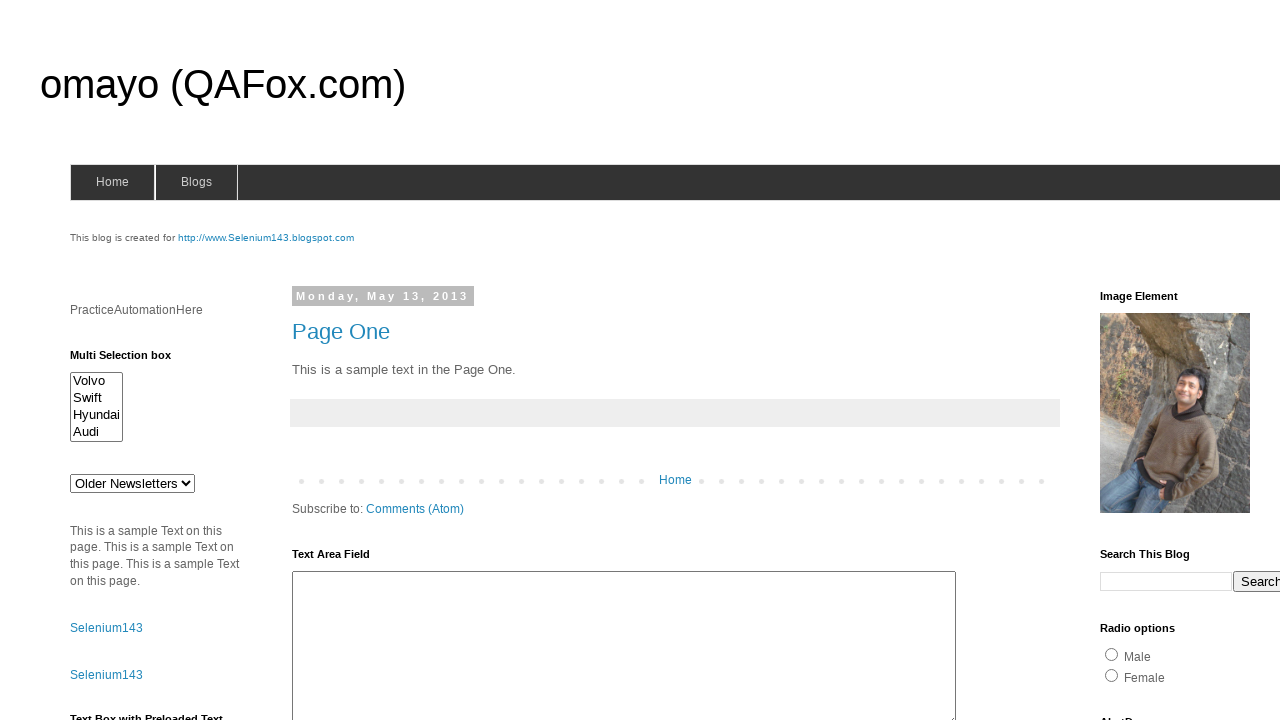

Evaluated dropdown multiple attribute: True
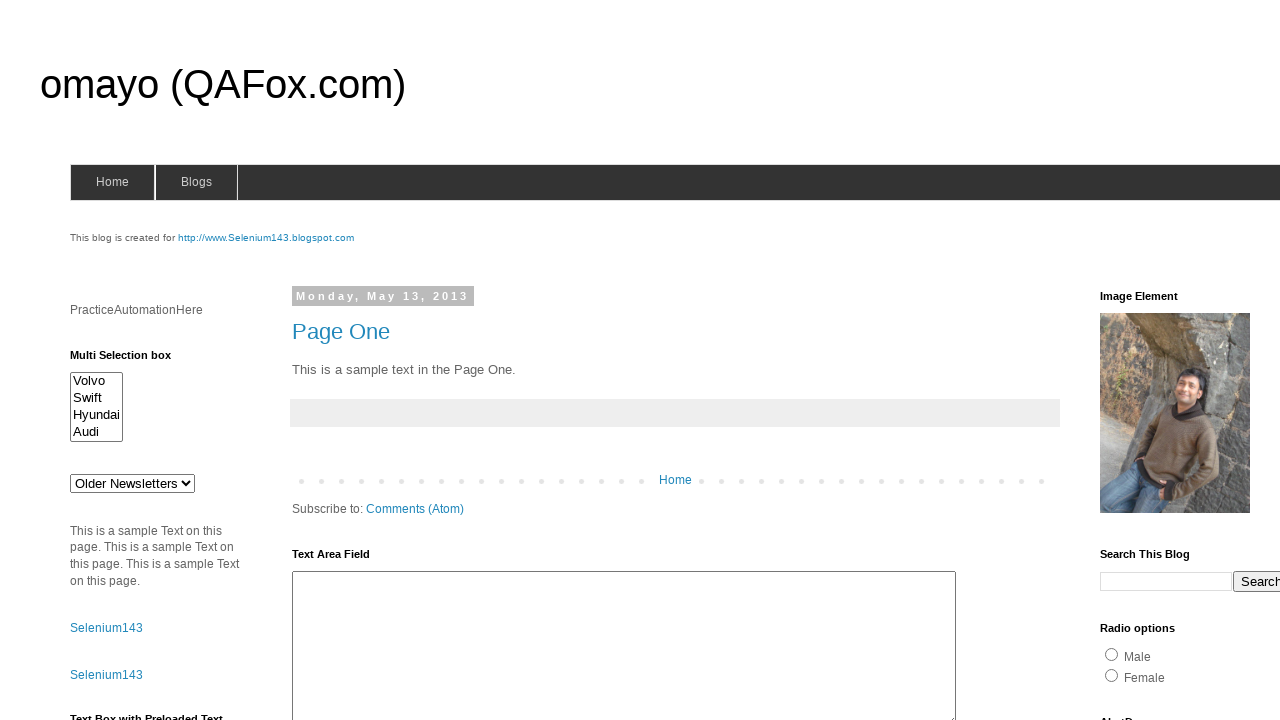

Located first checked option in dropdown
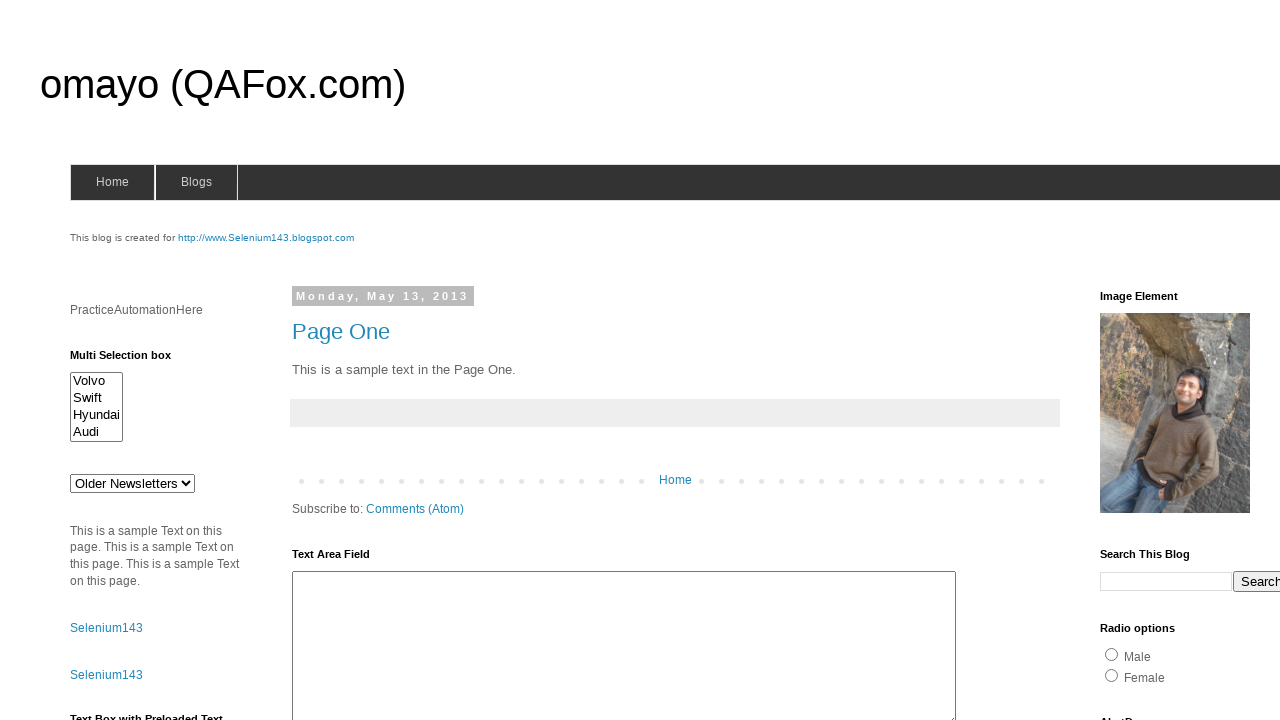

Retrieved all dropdown options: 4 options found
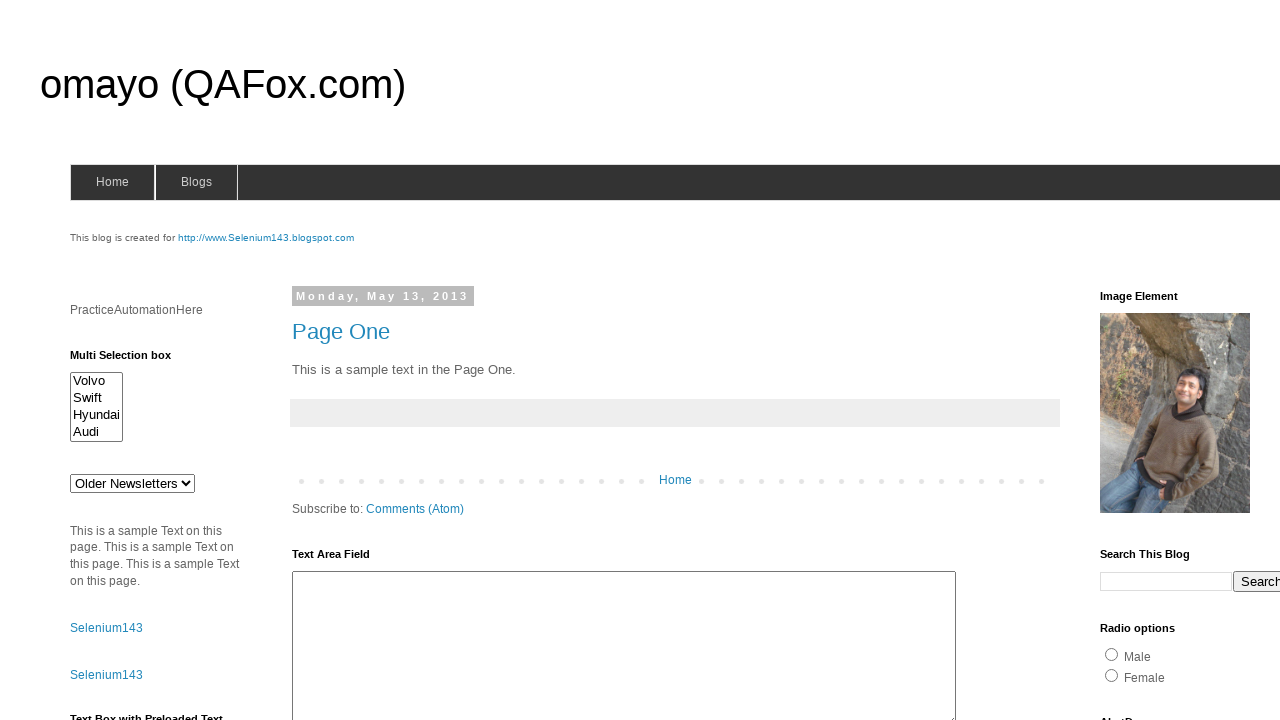

Selected multiple options by index: 0, 2, 3 on #multiselect1
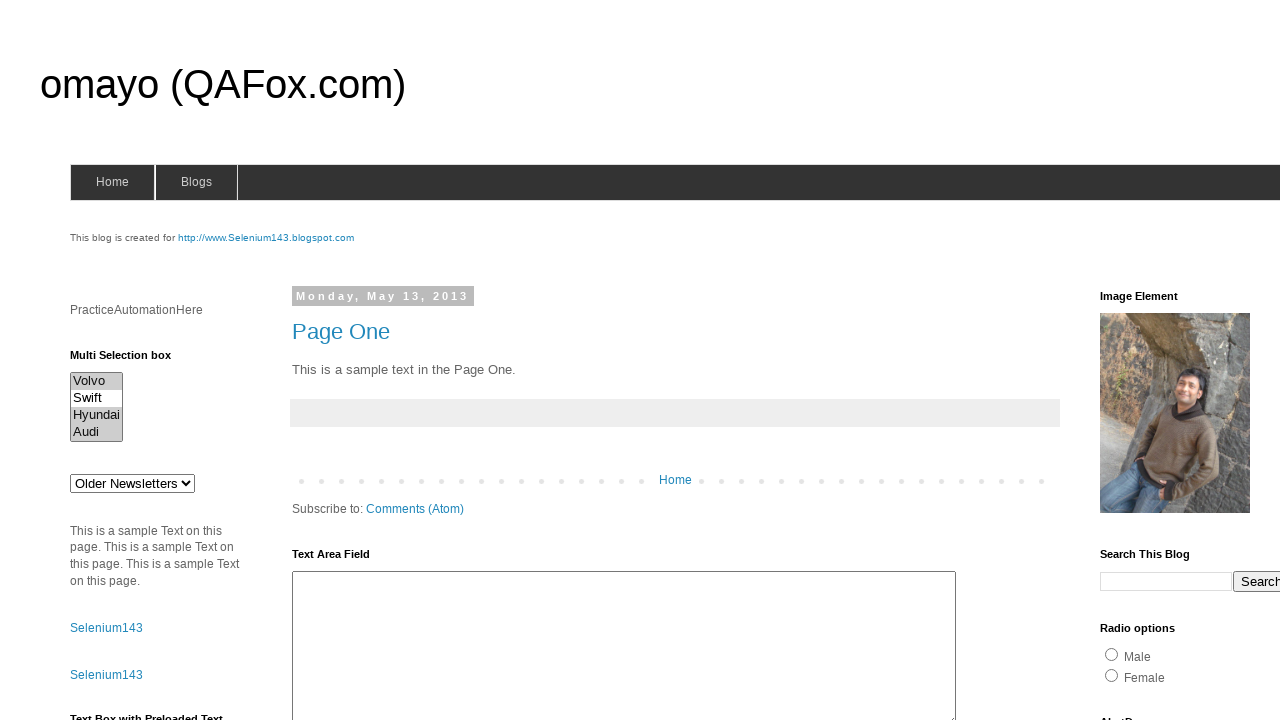

Evaluated selected options: 3 options selected
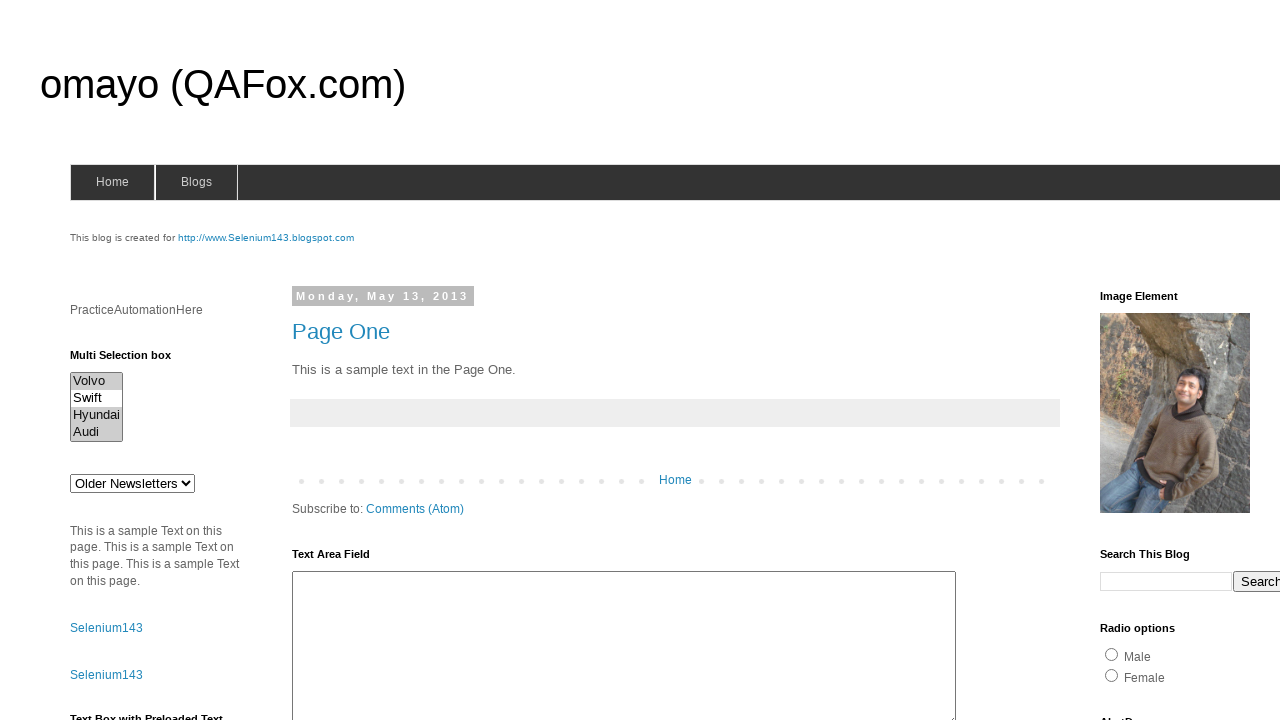

Deselected all options in the dropdown
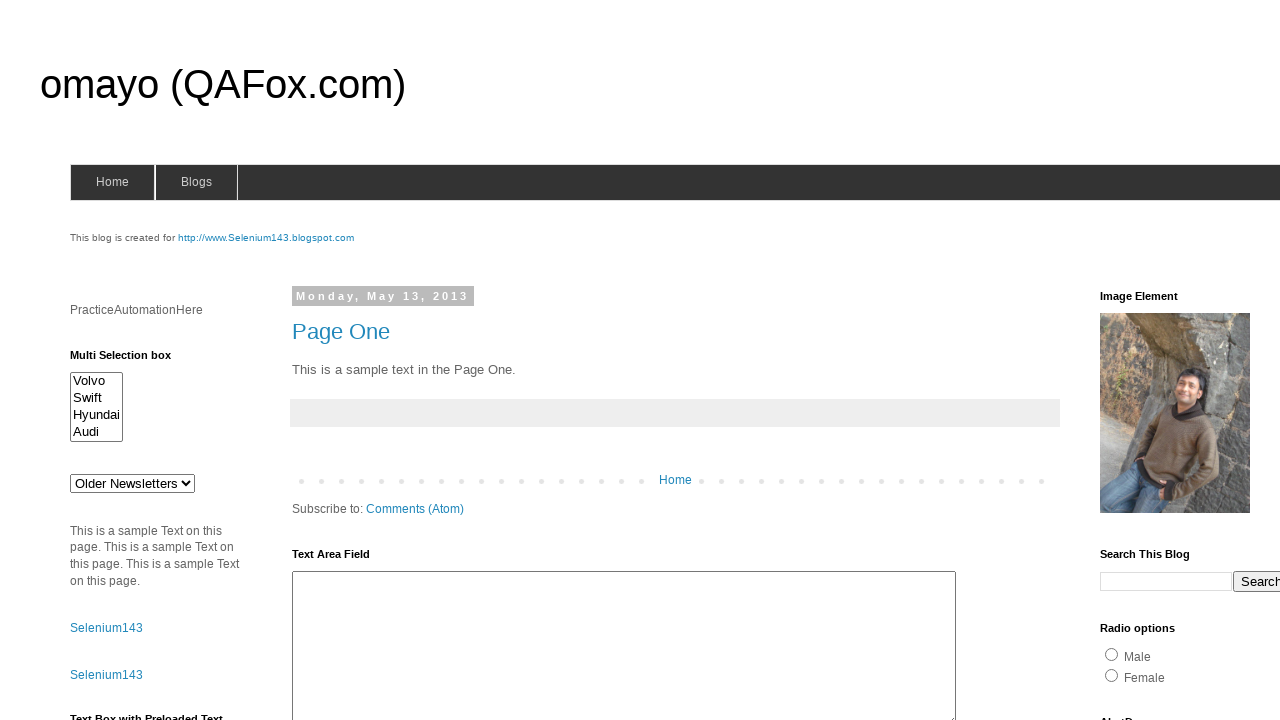

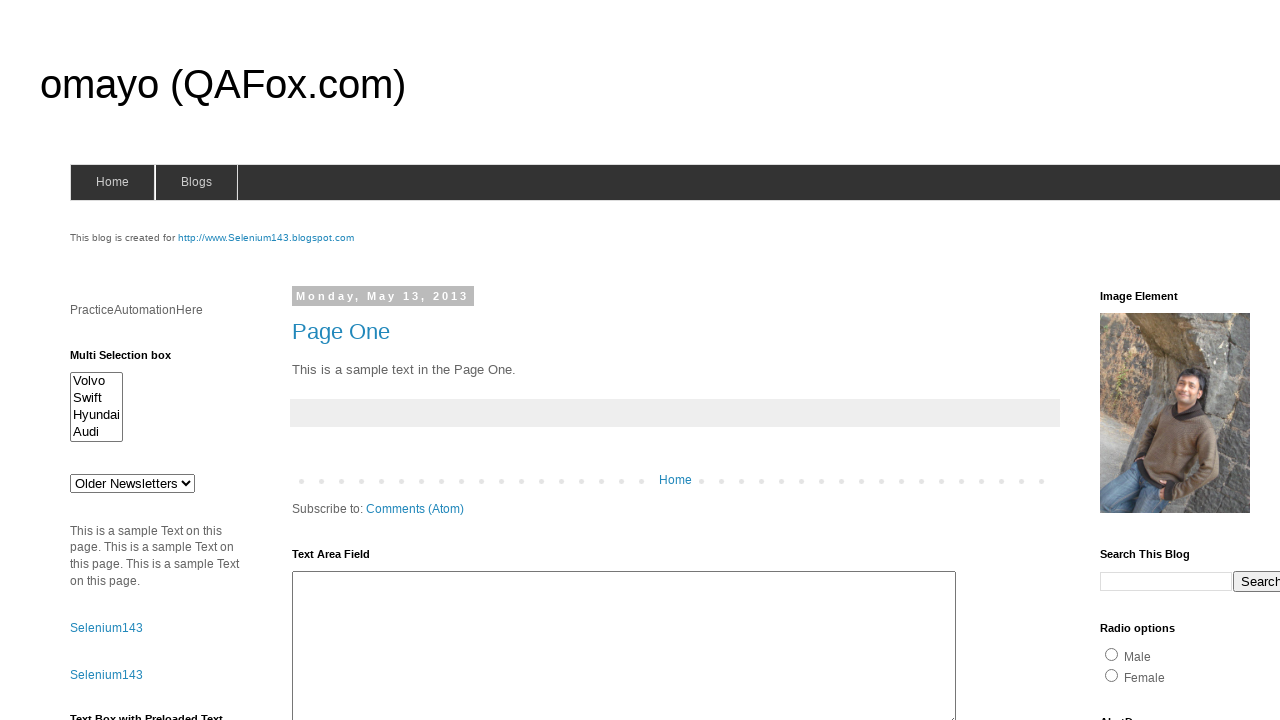